Tests dynamic loading with timeout handling by clicking Start button and waiting for the Hello World message to appear, demonstrating exception handling for slow-loading elements.

Starting URL: http://the-internet.herokuapp.com/dynamic_loading/1

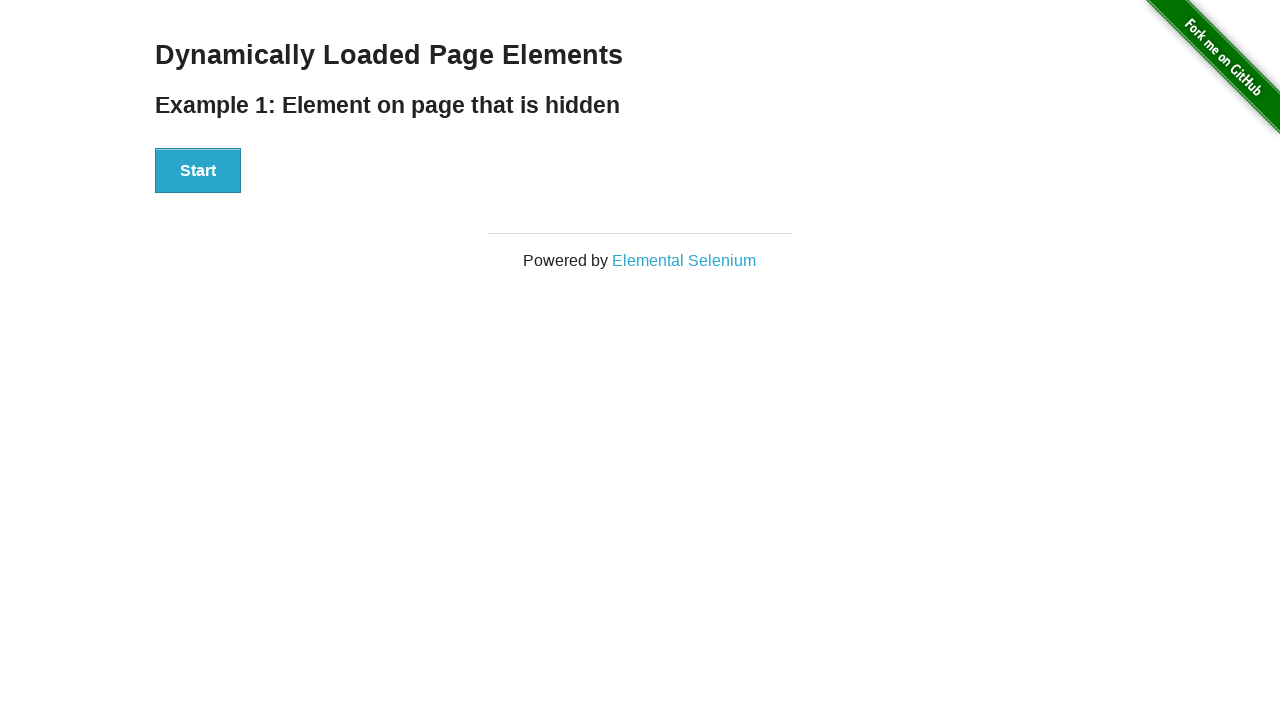

Clicked Start button to trigger dynamic loading at (198, 171) on xpath=//div[@id='start']/button[text()='Start']
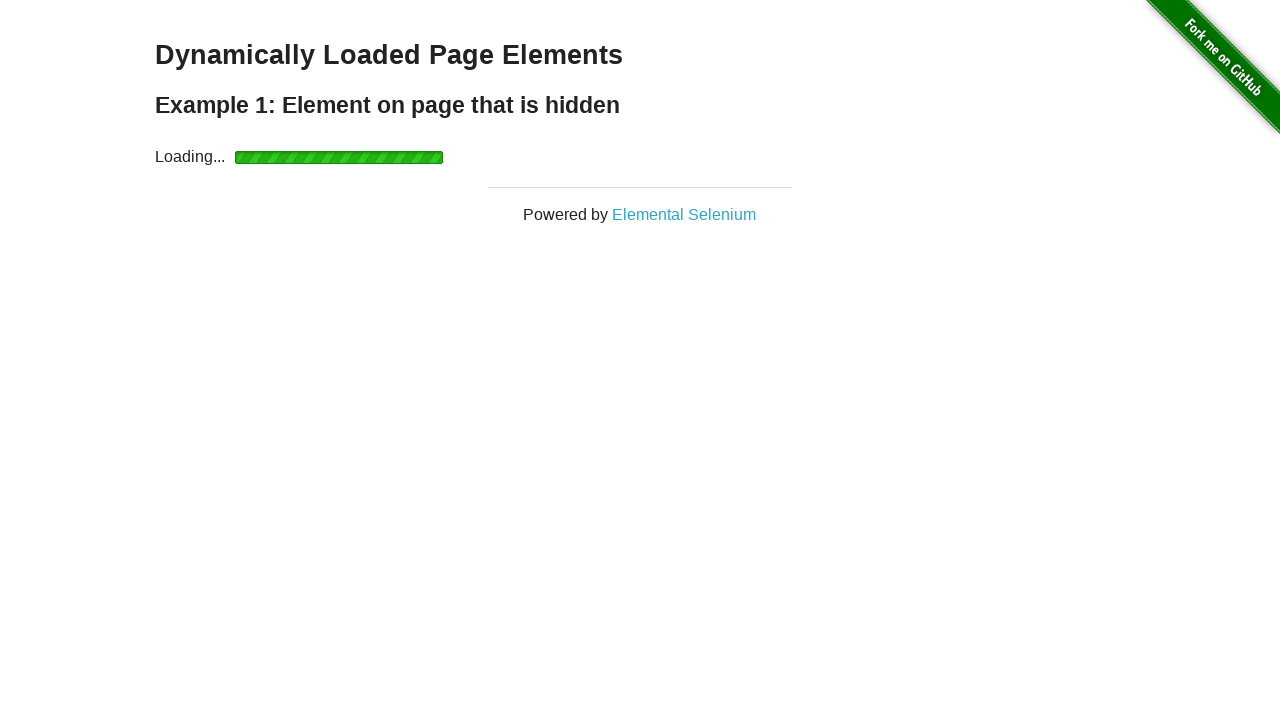

Waited for Hello World message to appear with 10 second timeout
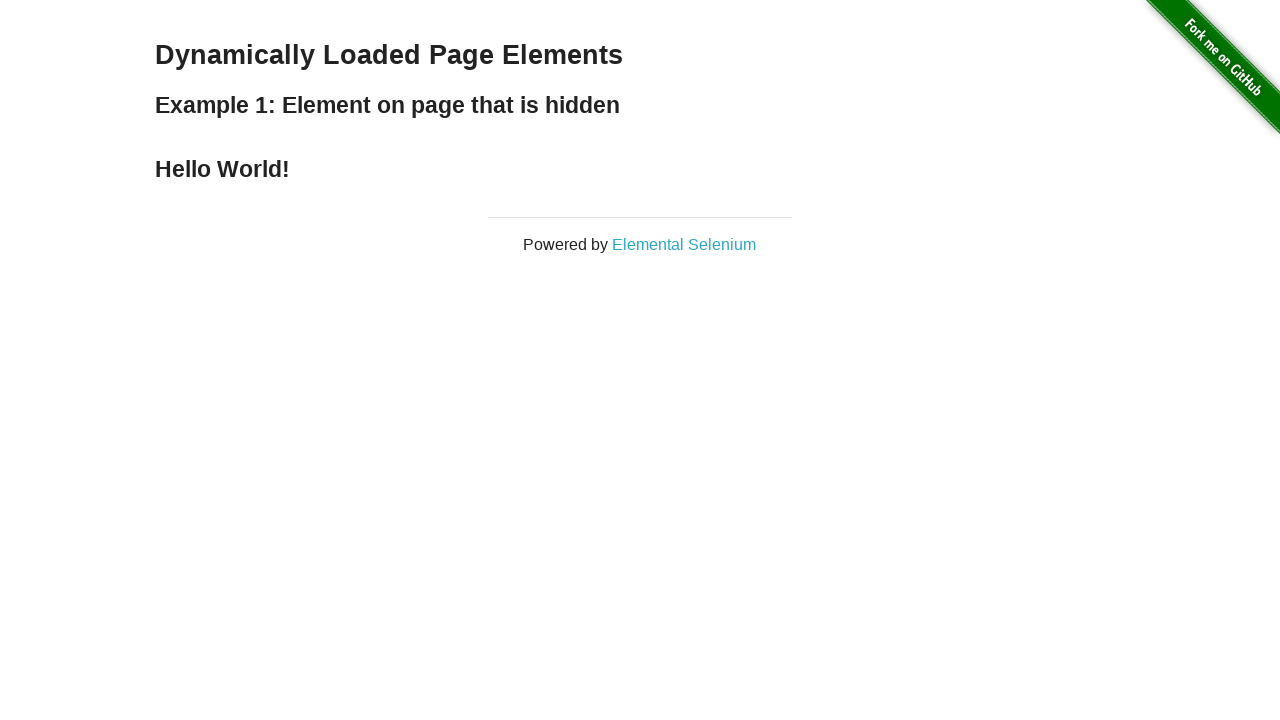

Located the finish element containing the Hello World message
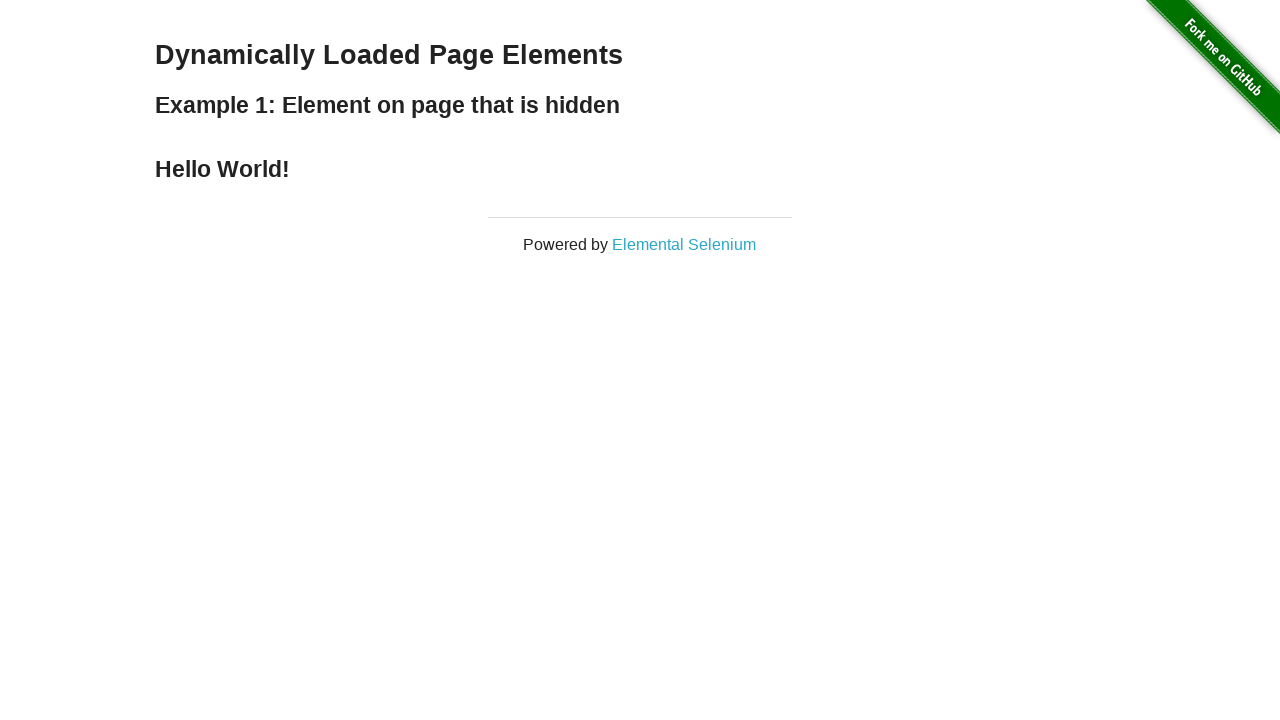

Retrieved text content from finish element
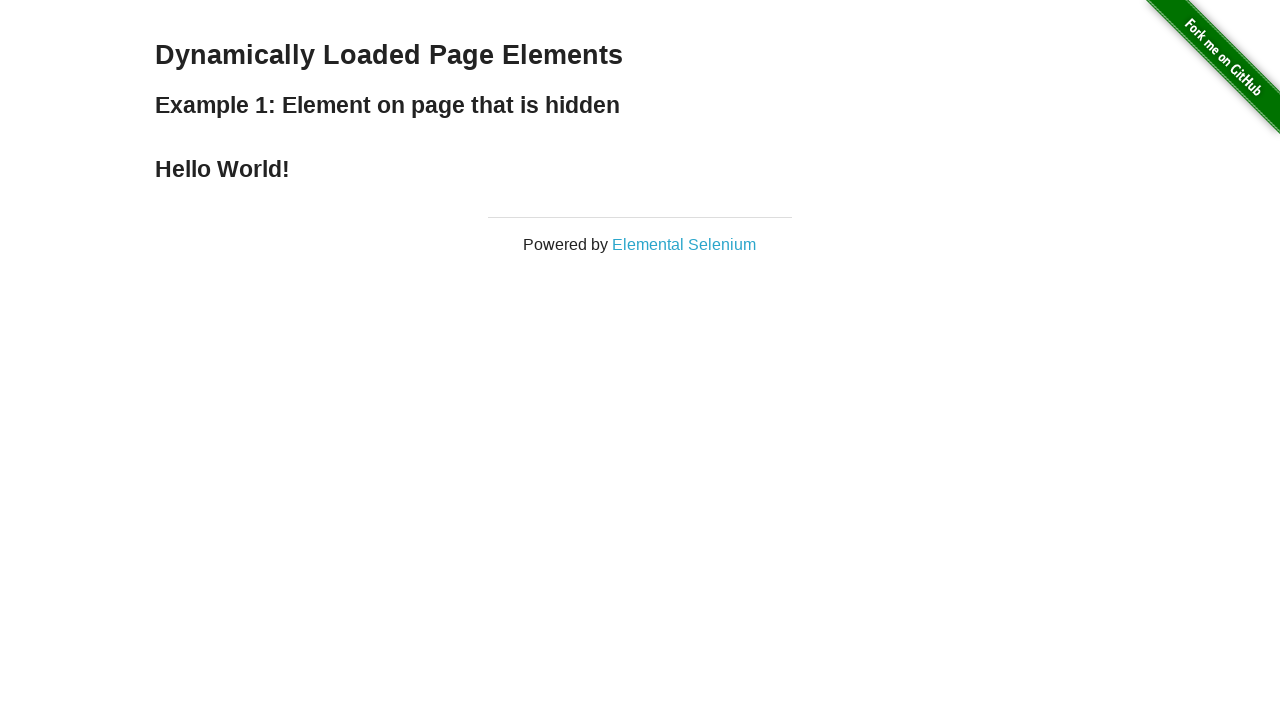

Verified 'Hello World!' message is displayed in finish element
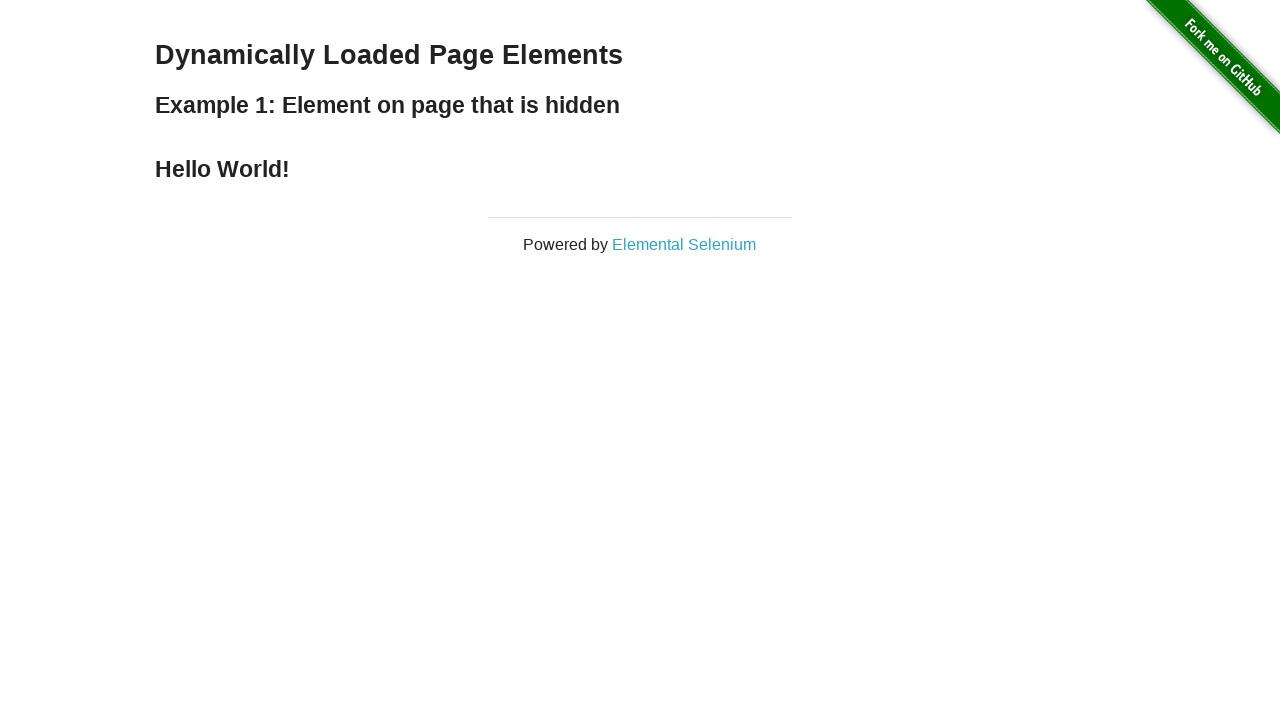

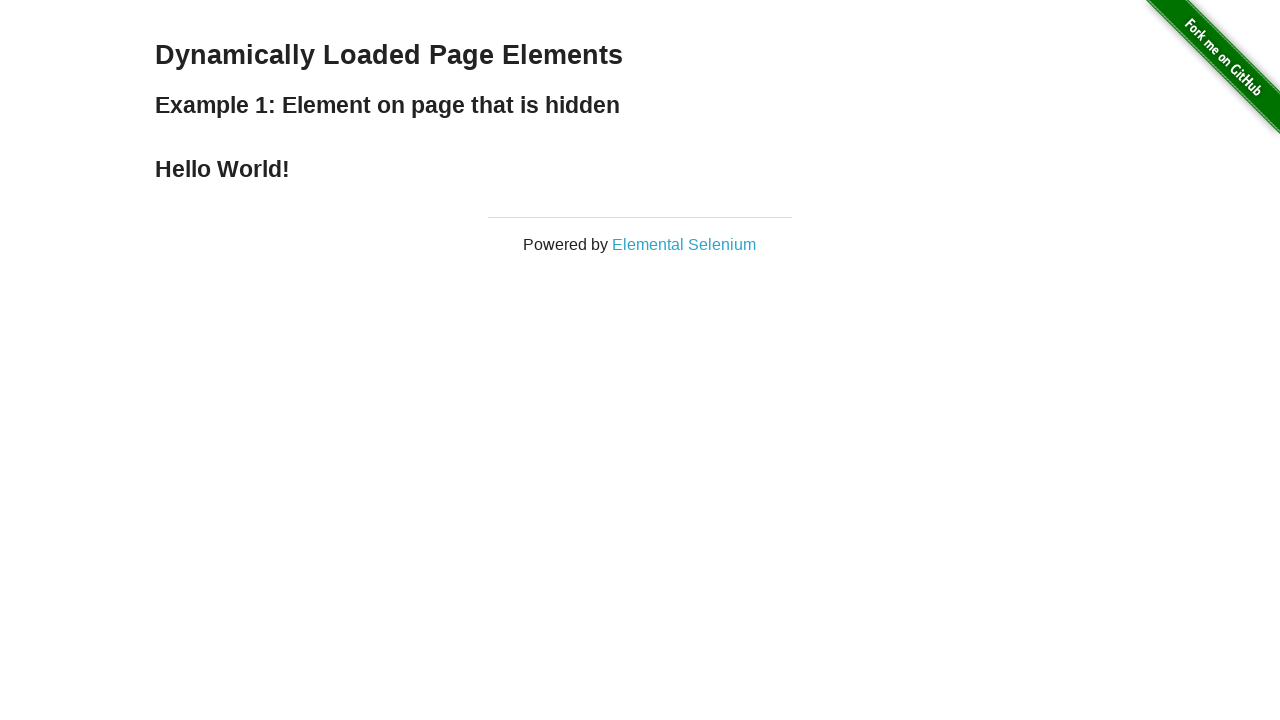